Tests 7-character validation with valid numeric input "1234567" and verifies the result shows "Valid Value"

Starting URL: https://testpages.eviltester.com/styled/apps/7charval/simple7charvalidation.html

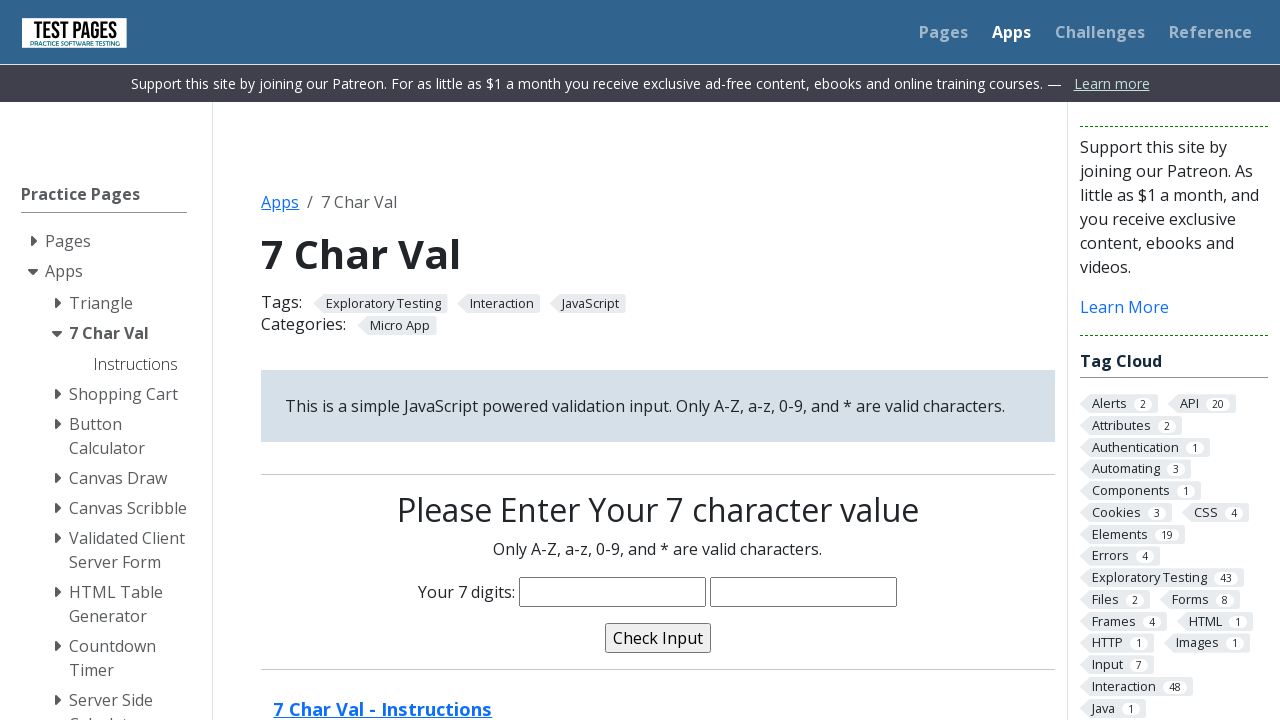

Filled characters field with '1234567' on input[name='characters']
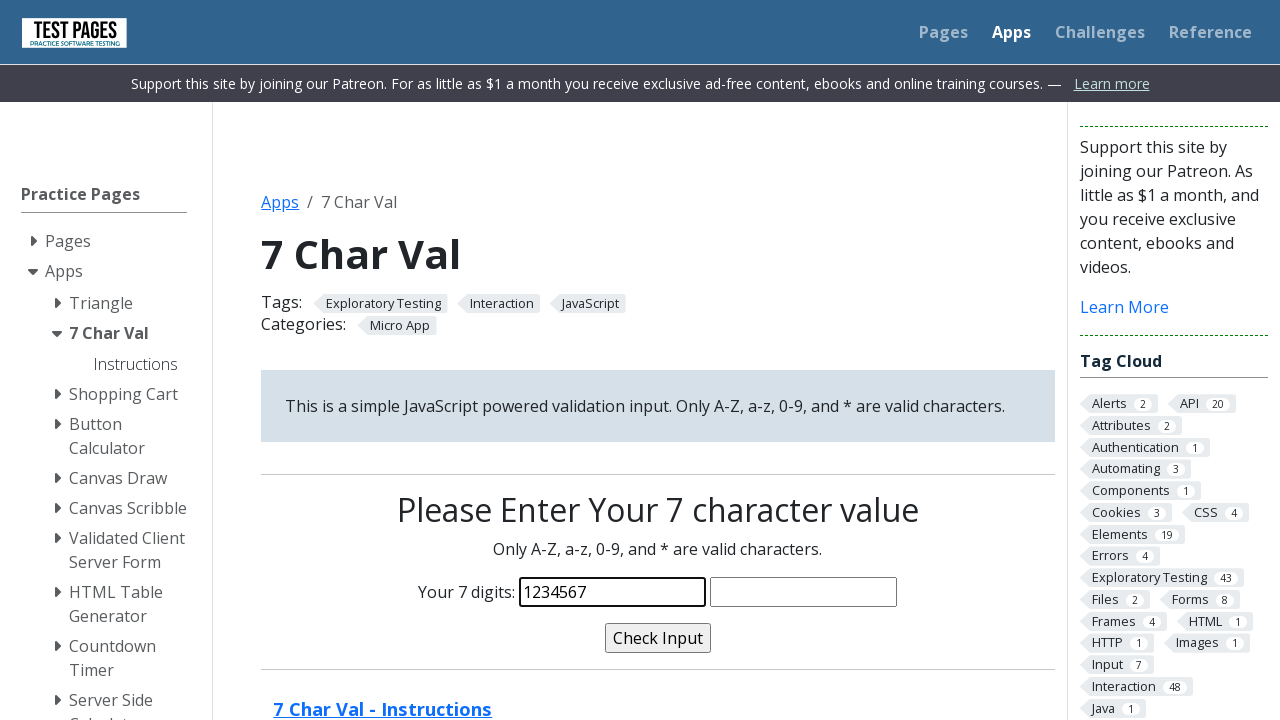

Clicked validate button at (658, 638) on input[name='validate']
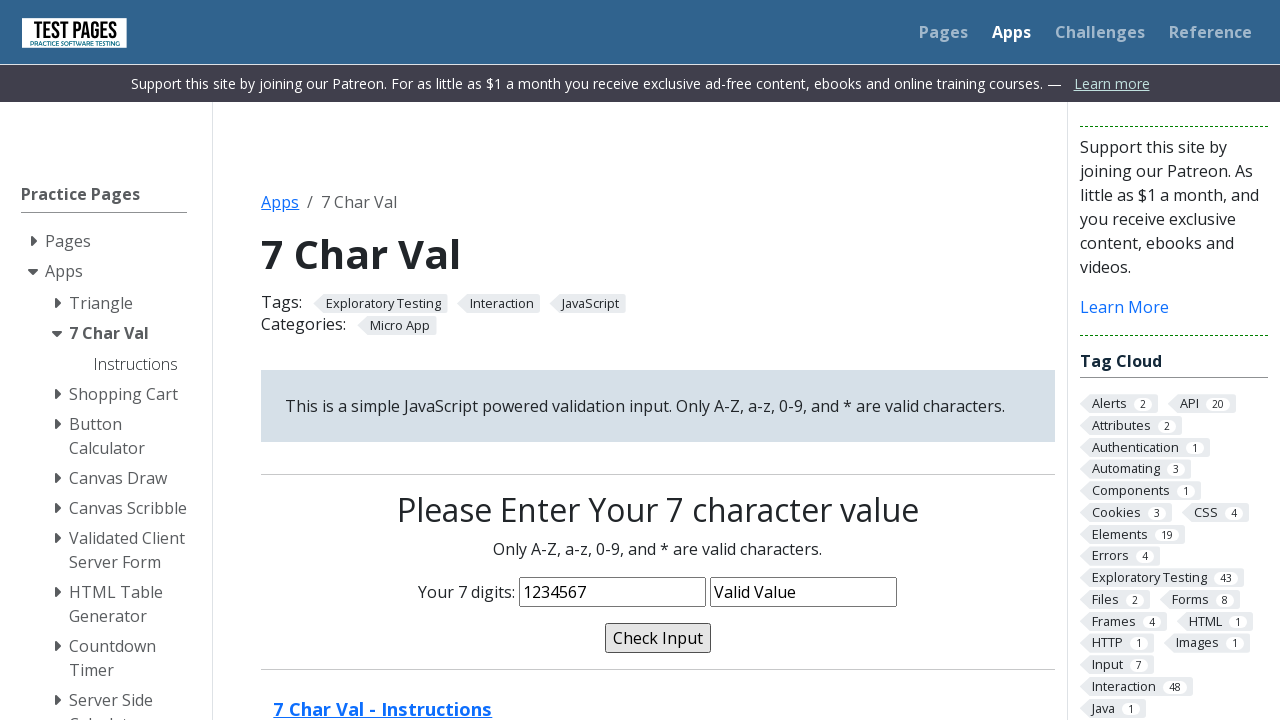

Verified validation message shows 'Valid Value'
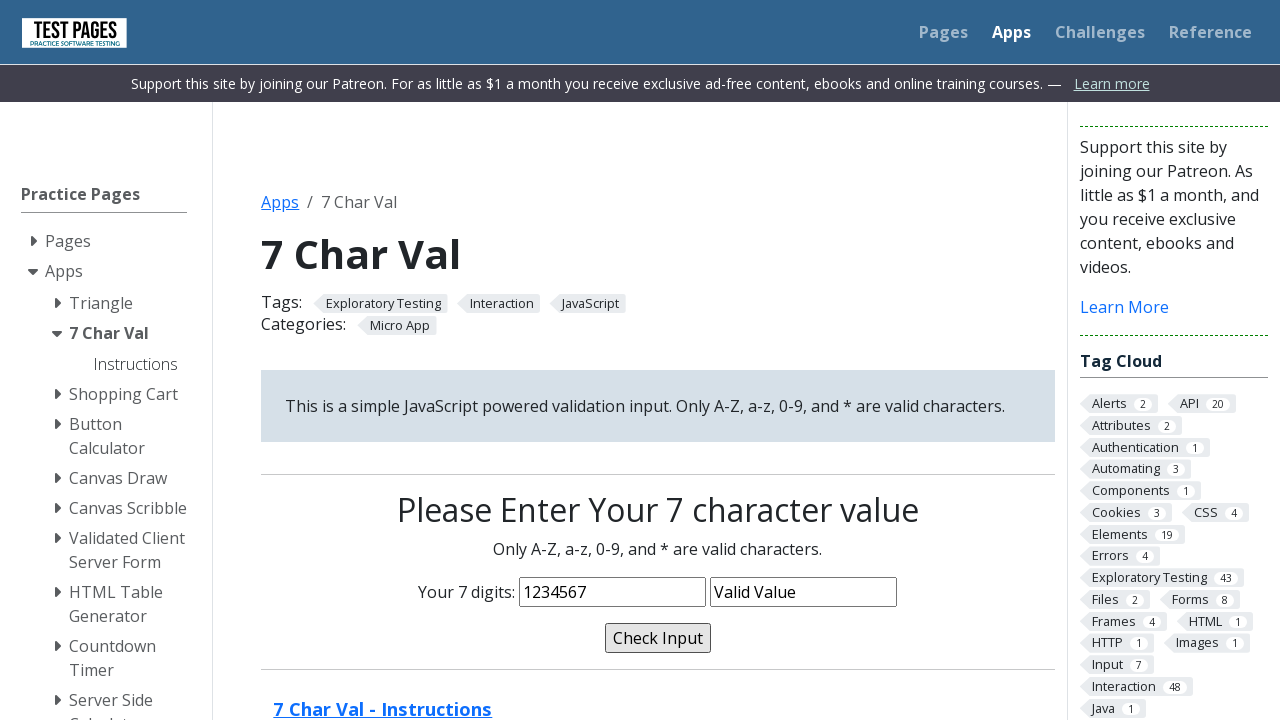

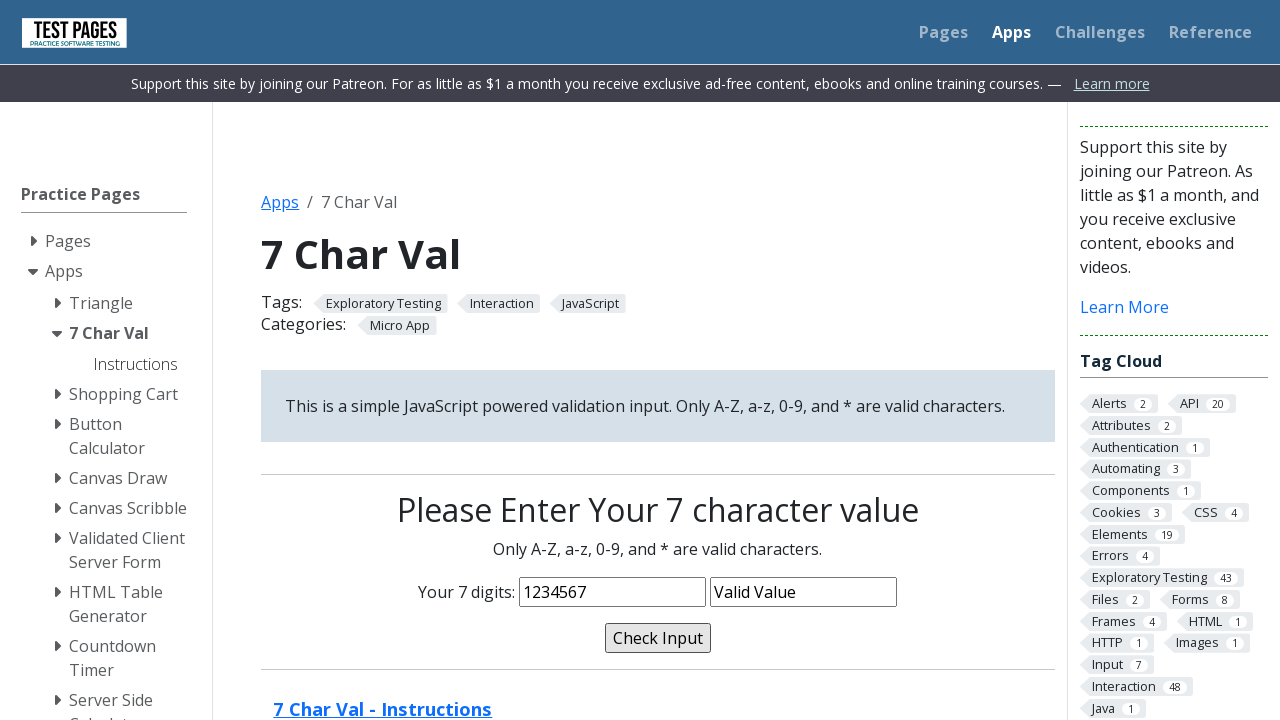